Navigates to the Selenium official website and locates the "Selenium Level Sponsors" heading element on the page.

Starting URL: https://www.selenium.dev/

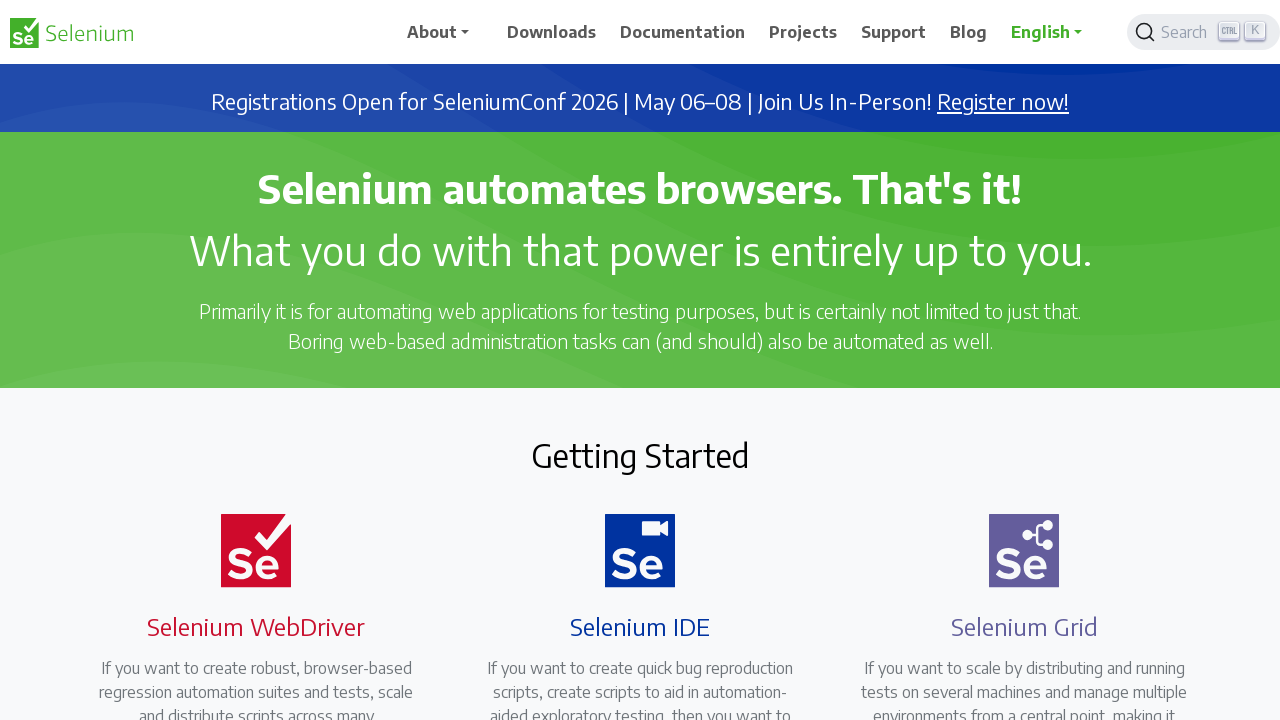

Navigated to Selenium official website
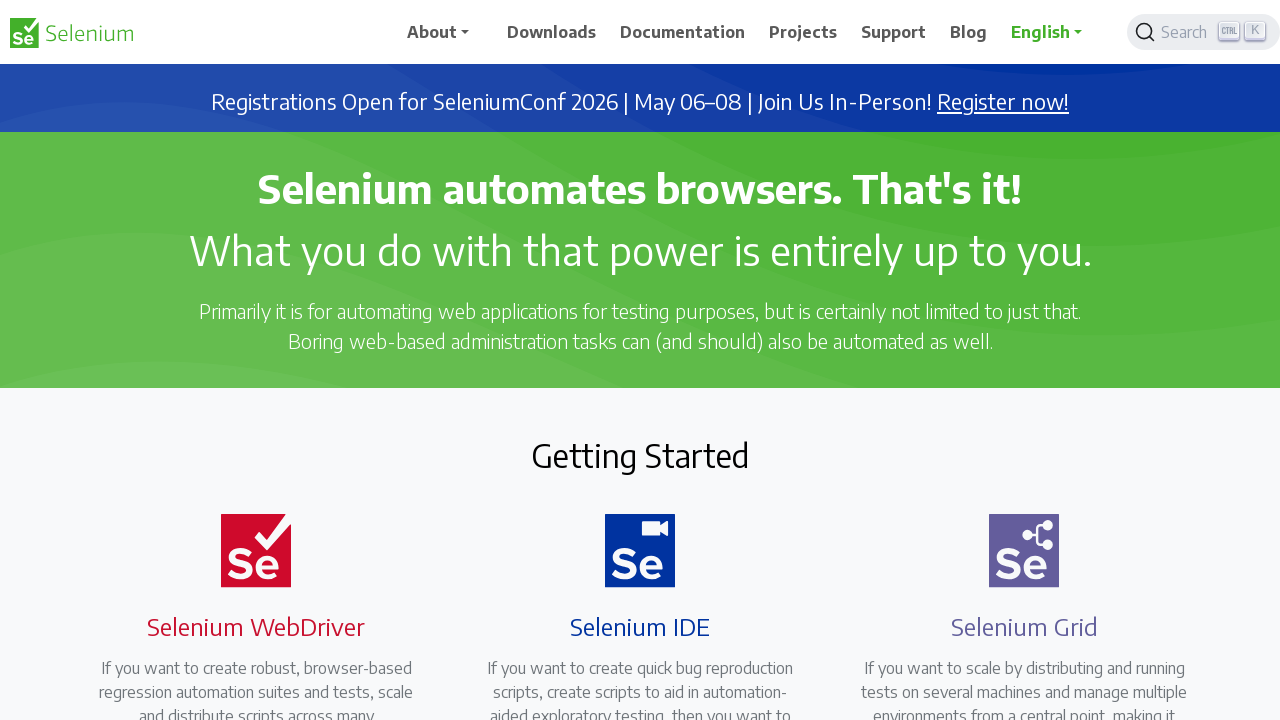

Waited for 'Selenium Level Sponsors' heading element to load
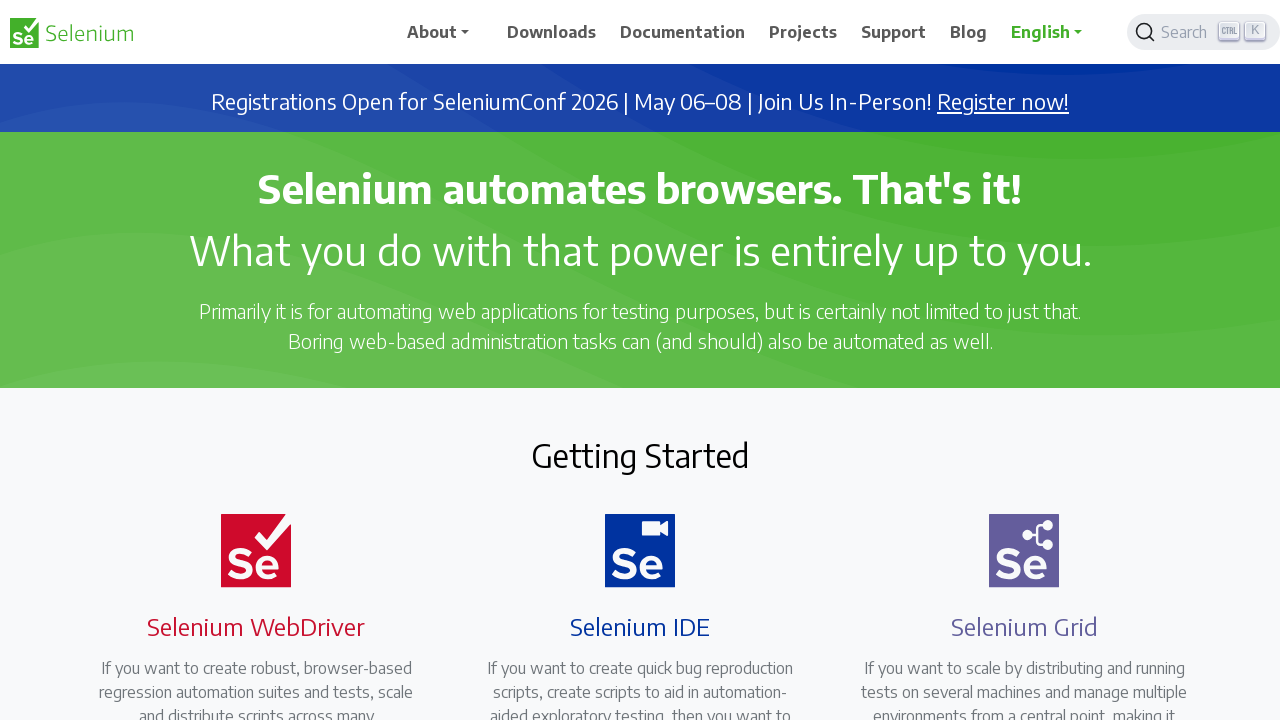

Located 'Selenium Level Sponsors' heading element
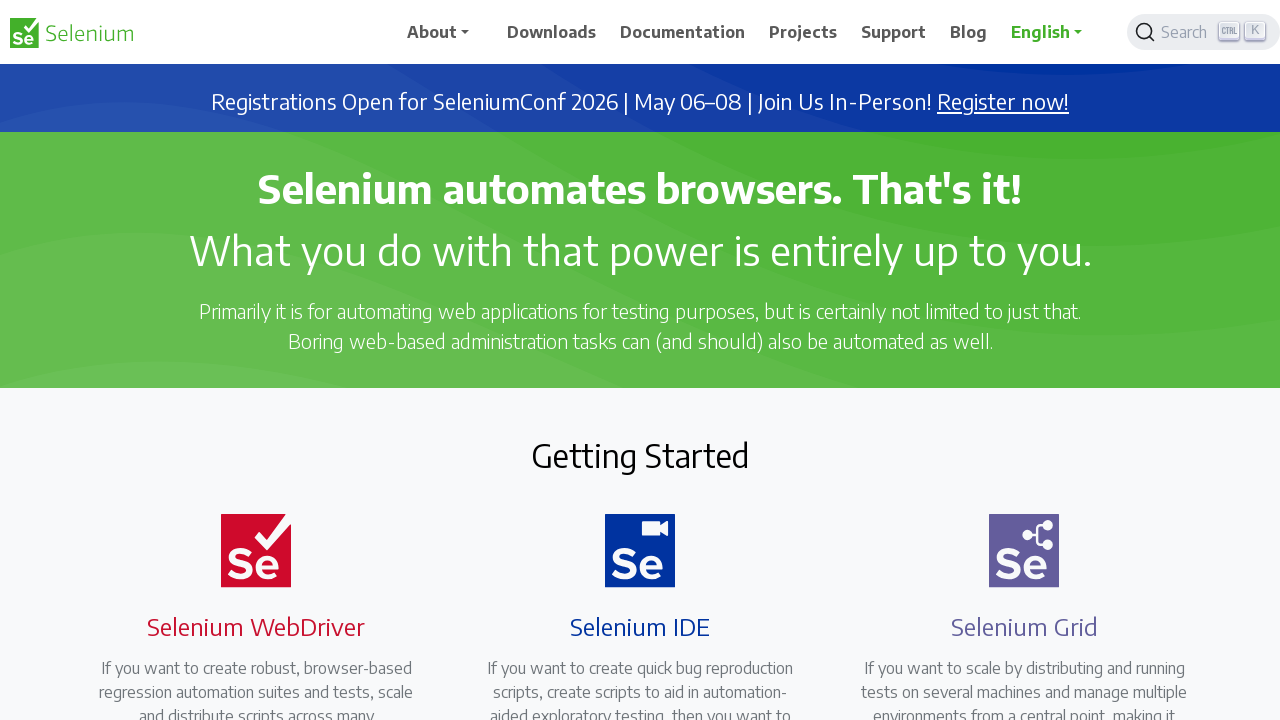

Scrolled 'Selenium Level Sponsors' heading element into view
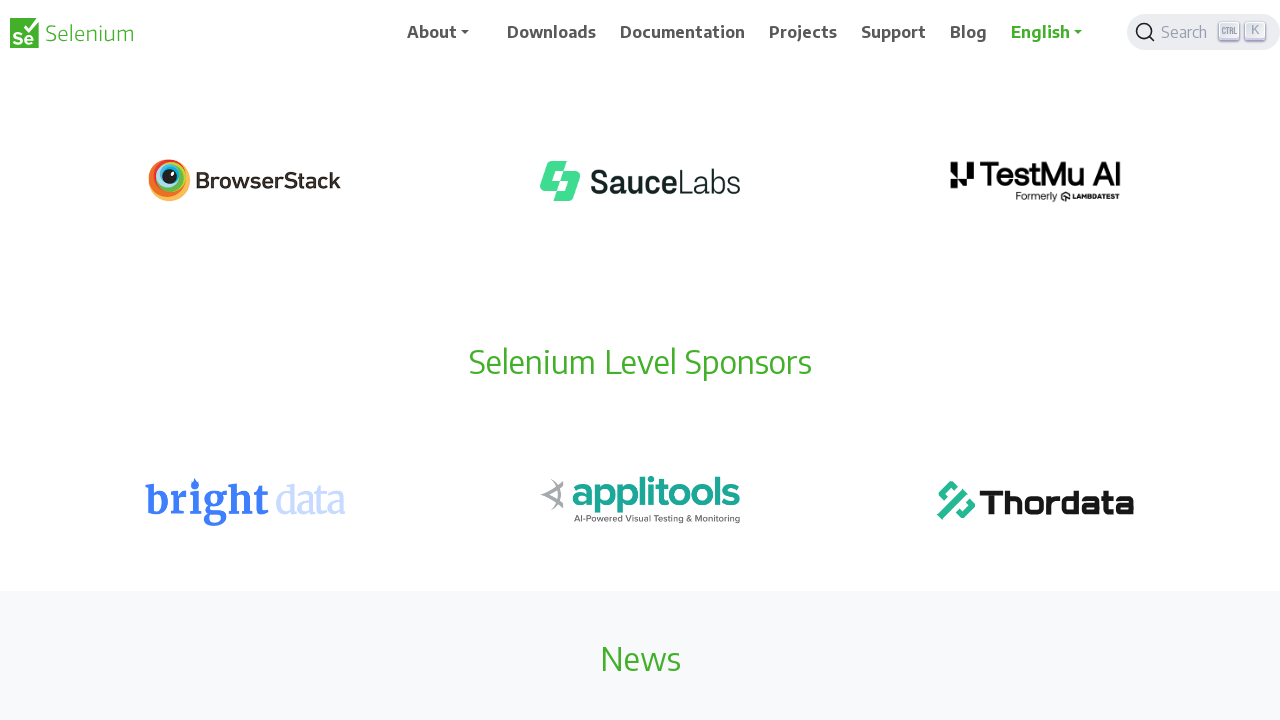

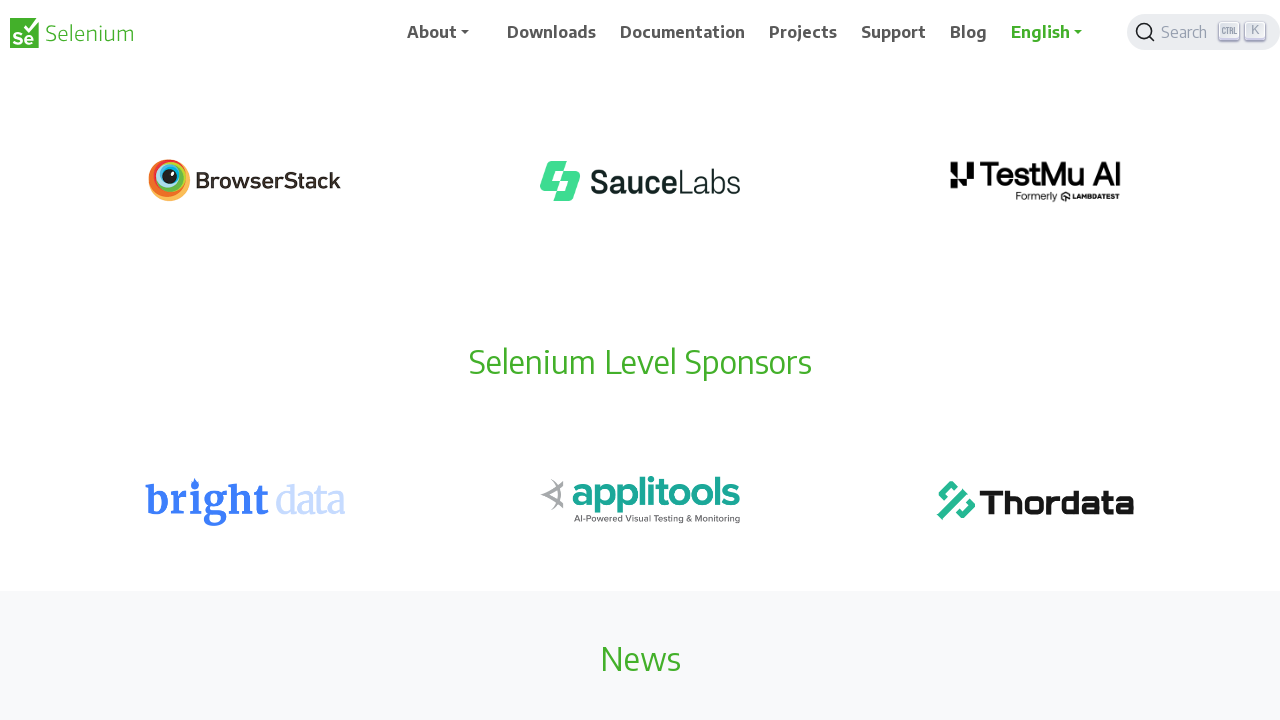